Navigates to DuckDuckGo homepage to verify the page loads successfully

Starting URL: https://duckduckgo.com

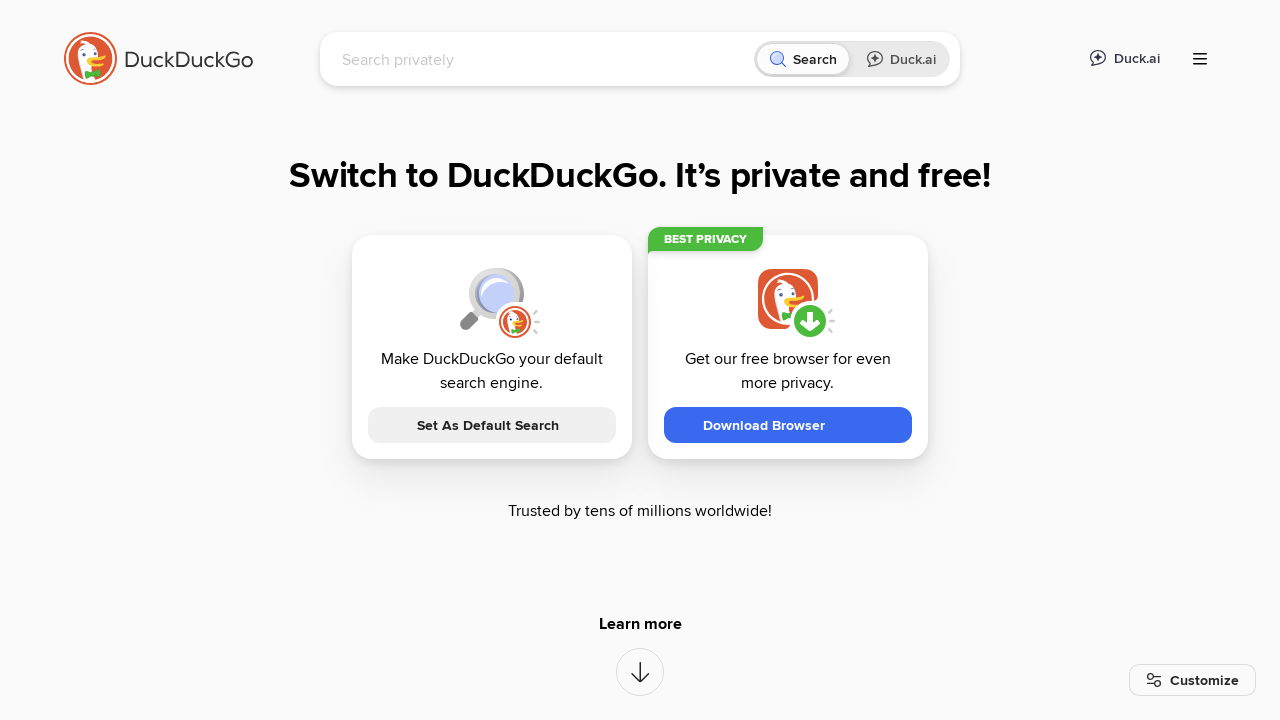

DuckDuckGo homepage loaded successfully
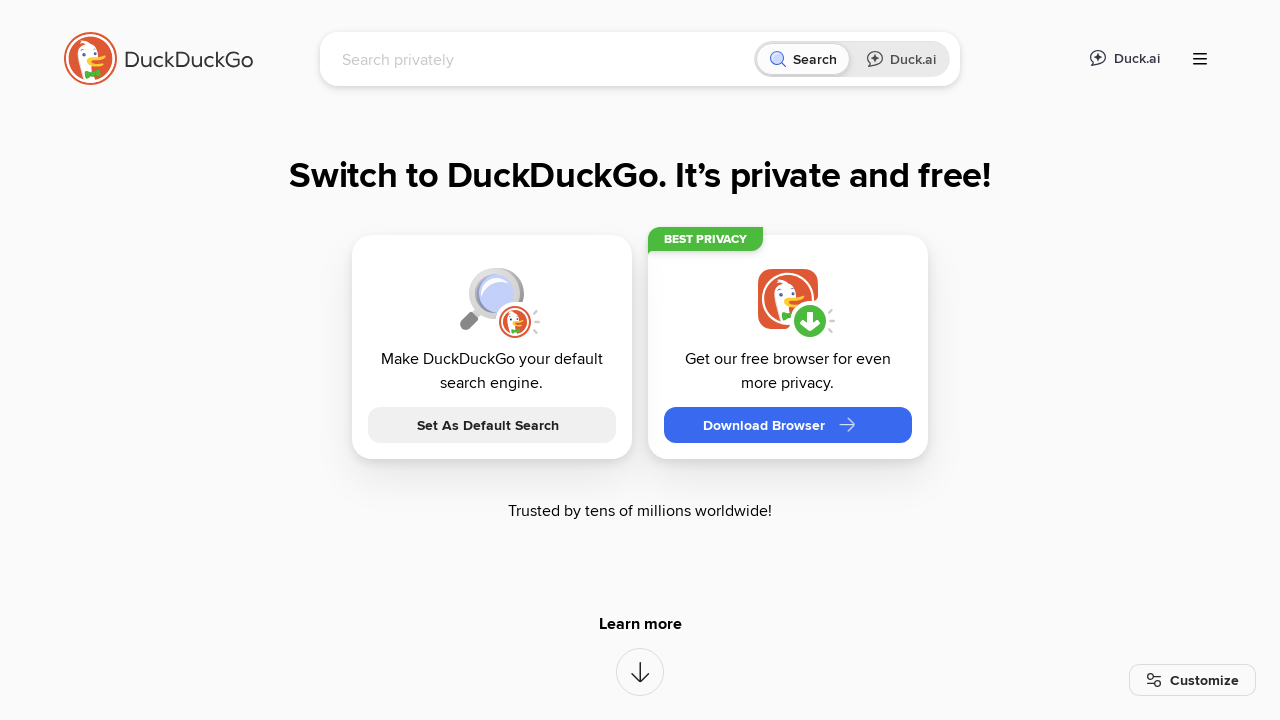

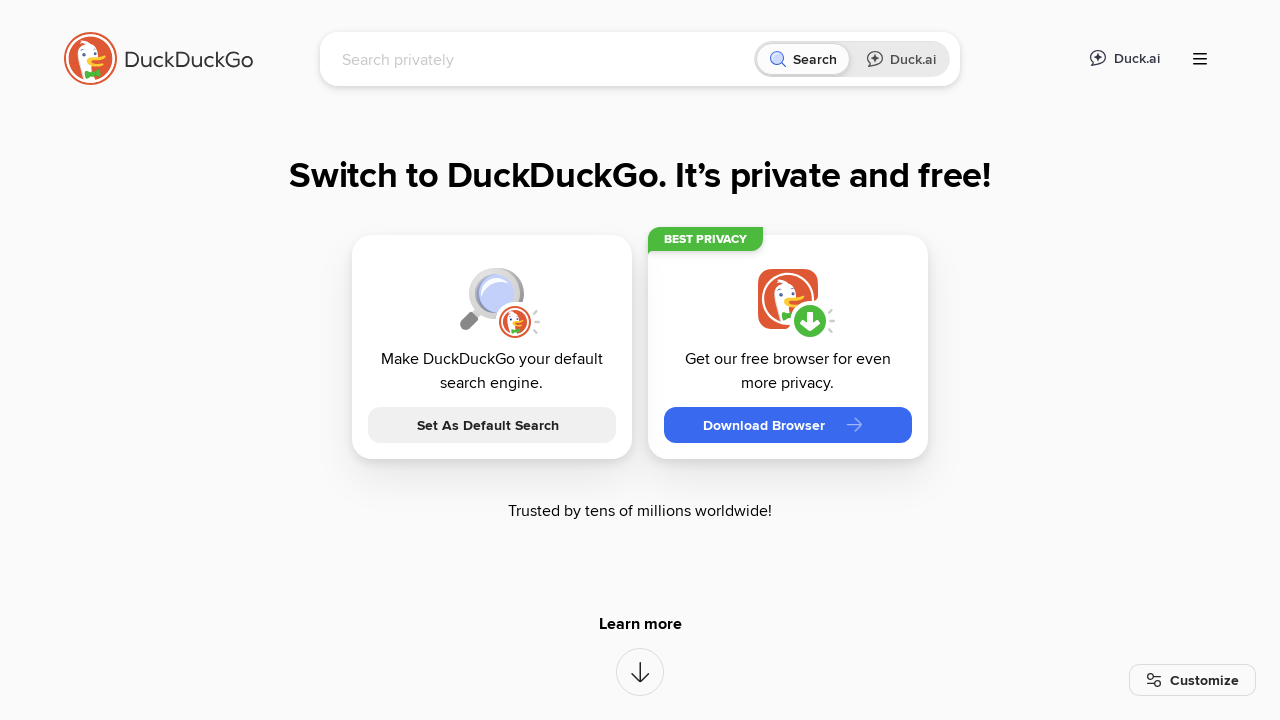